Tests adding products to a shopping cart by searching for items, adjusting quantities, adding them to cart, and then removing an item from the cart

Starting URL: https://rahulshettyacademy.com/seleniumPractise/#/

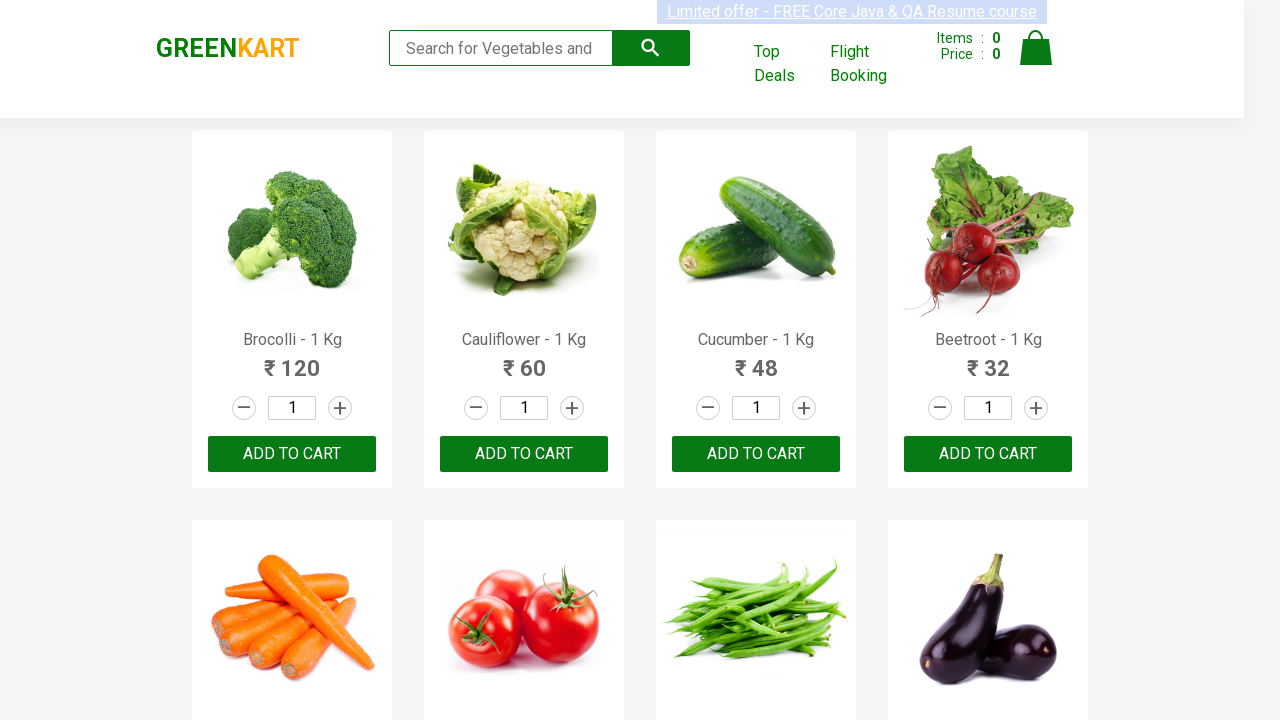

Waited for GREENKART header to load on page
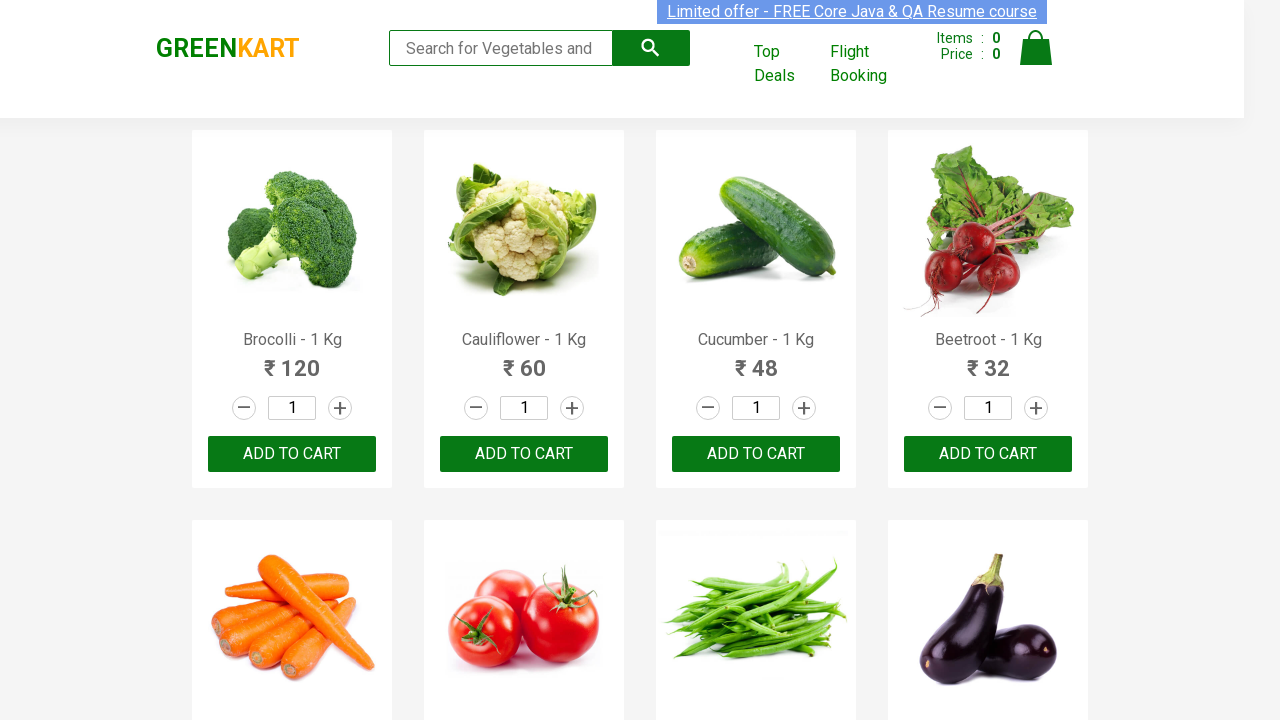

Entered 'ro' in search field to filter products on .search-keyword
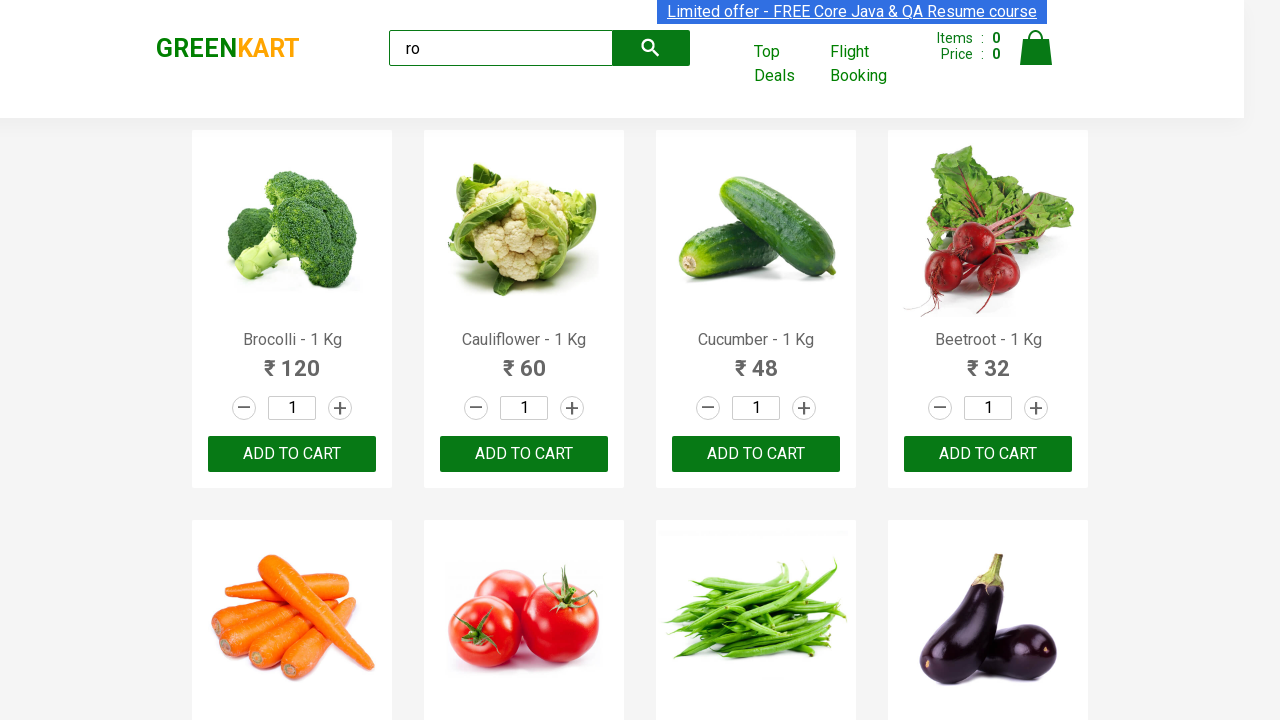

Waited for search results to filter
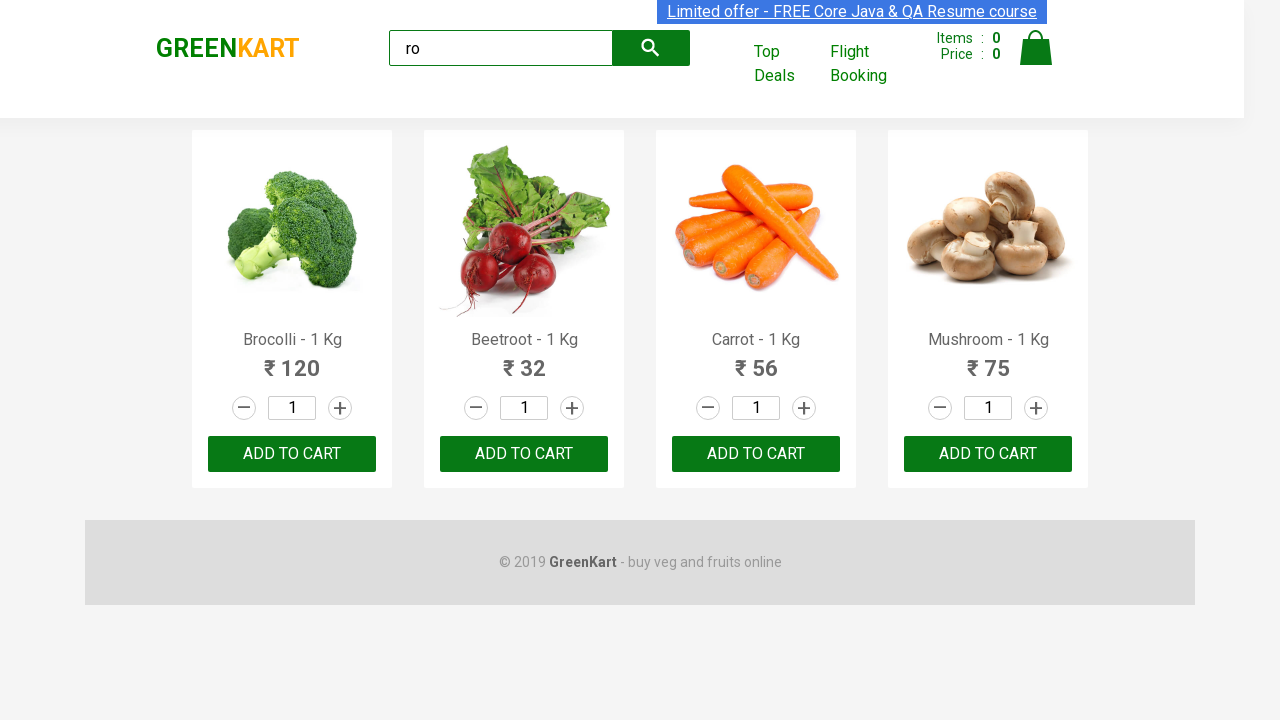

Set quantity to 5 for the third product on :nth-child(3) > .stepper-input > .quantity
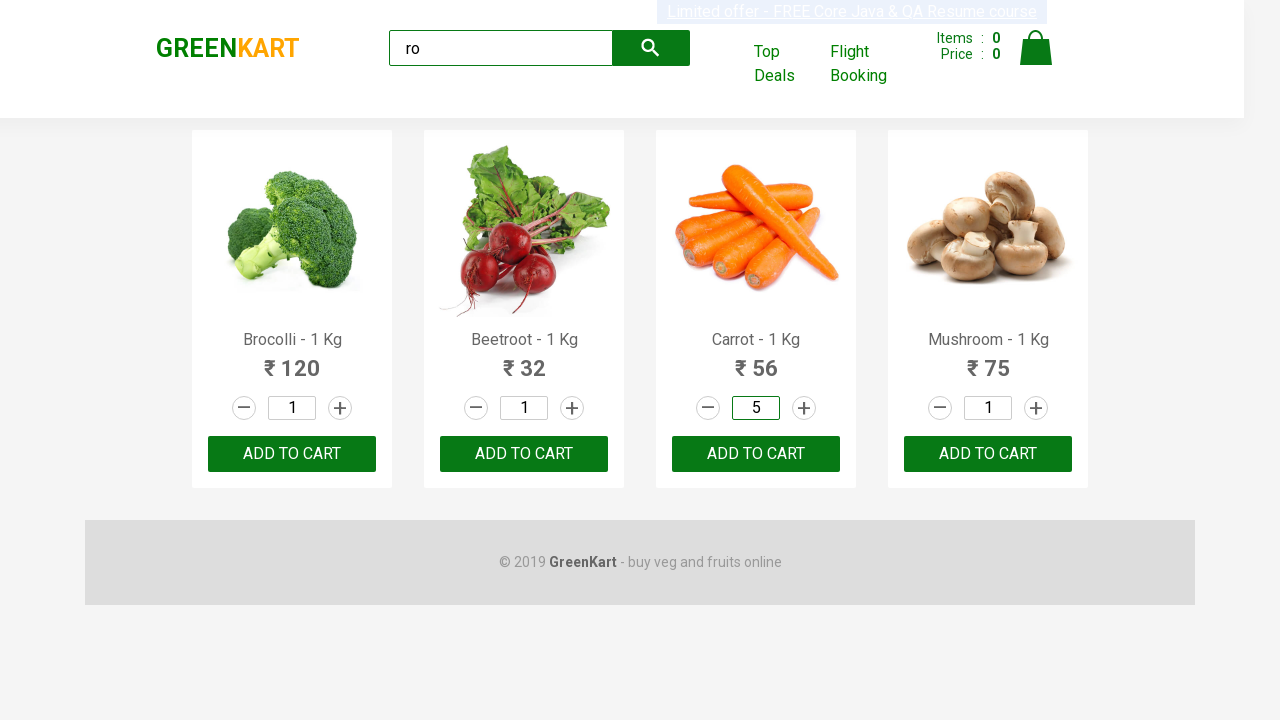

Clicked increment button once for fourth product at (1036, 408) on :nth-child(4) > .stepper-input > .increment
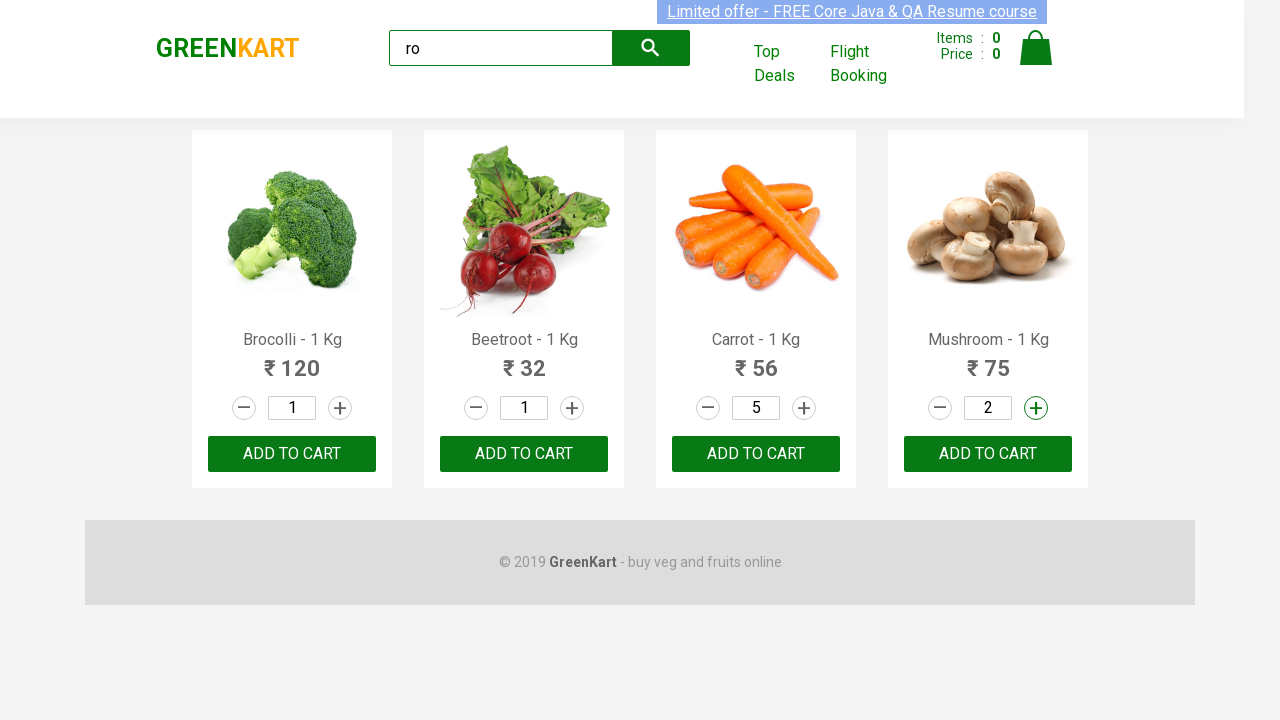

Clicked increment button second time for fourth product at (1036, 408) on :nth-child(4) > .stepper-input > .increment
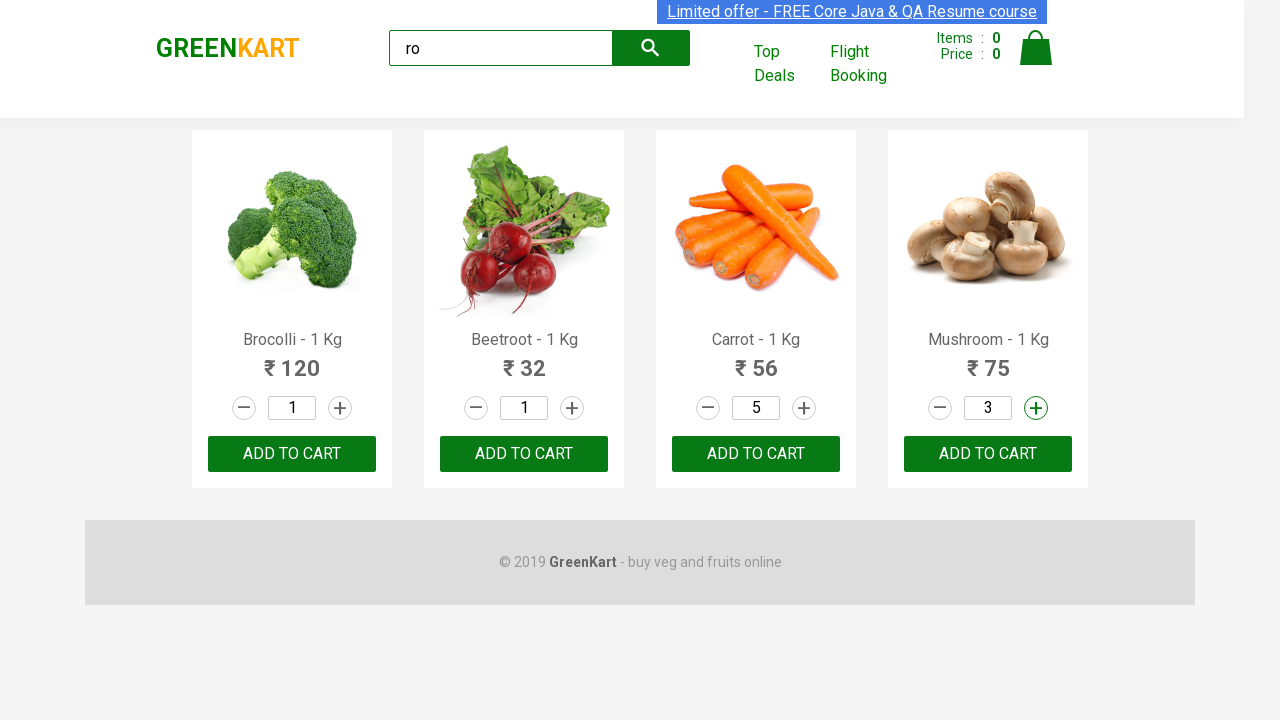

Added third product with quantity 5 to cart at (756, 454) on :nth-child(3) > .product-action > button
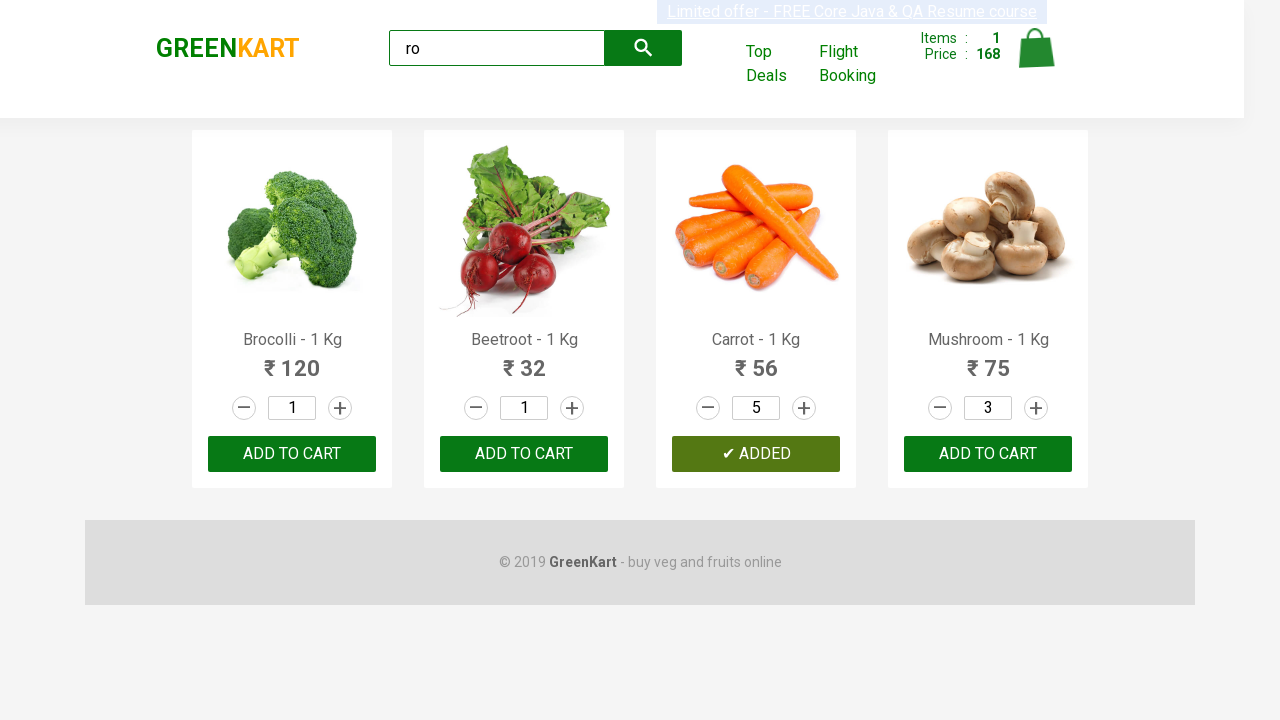

Added fourth product with quantity 2 to cart at (988, 454) on :nth-child(4) > .product-action > button
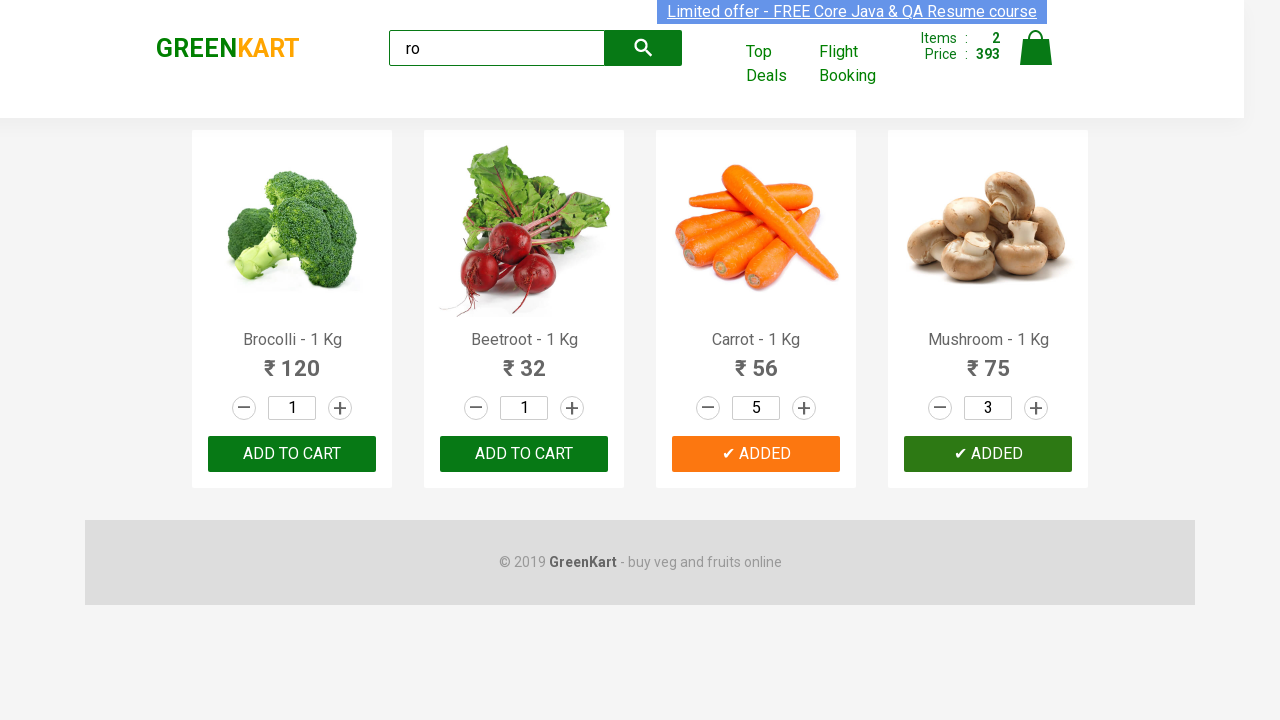

Clicked cart icon to open shopping cart at (1036, 59) on .cart-icon
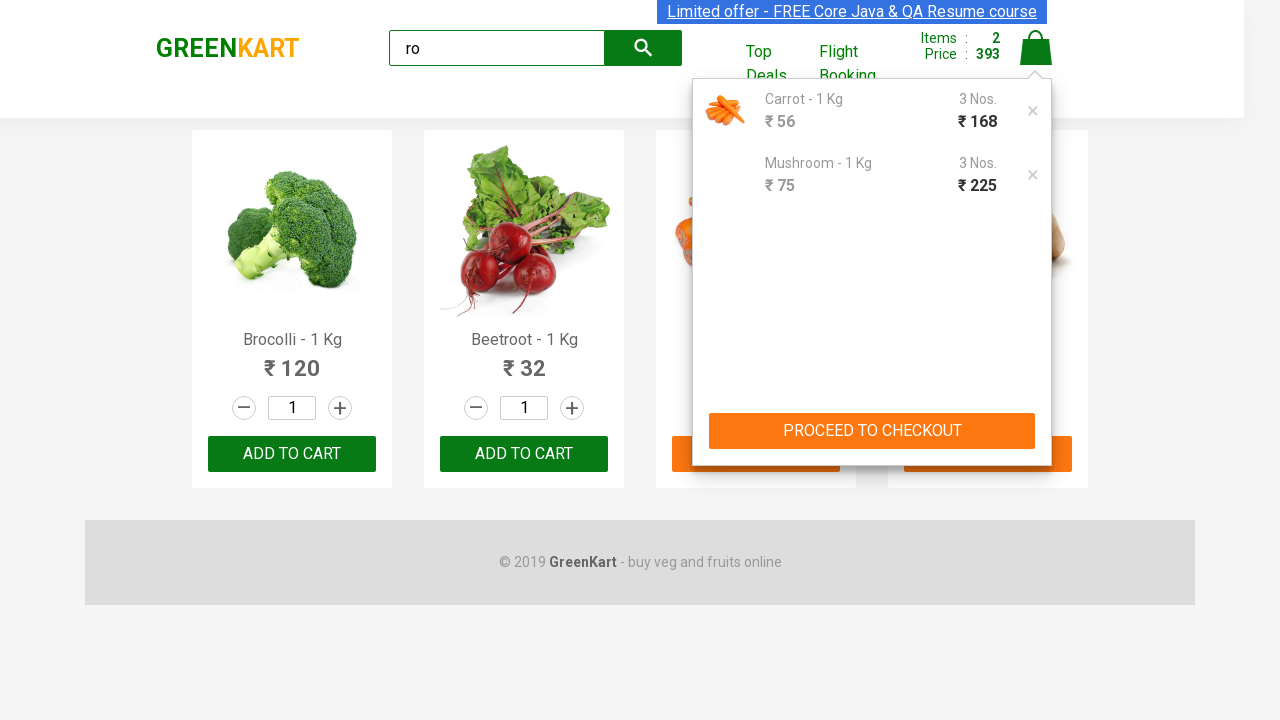

Removed first item from shopping cart at (1033, 111) on .product-remove >> nth=0
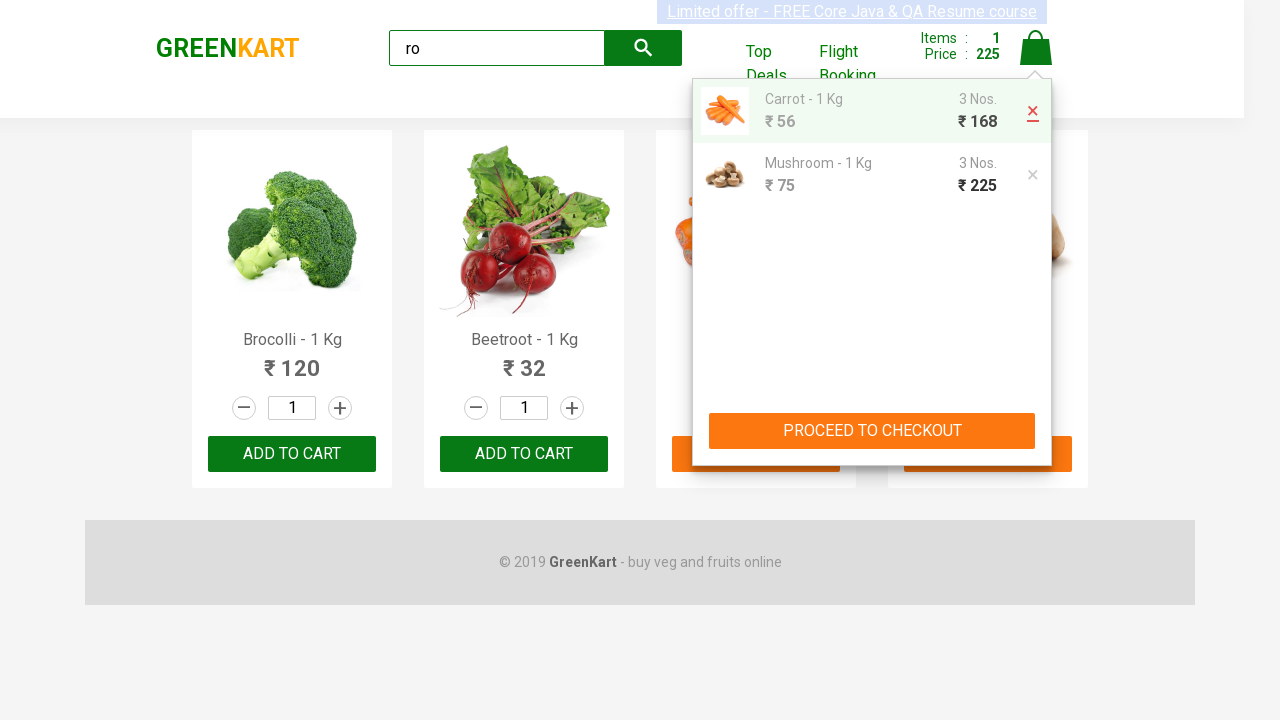

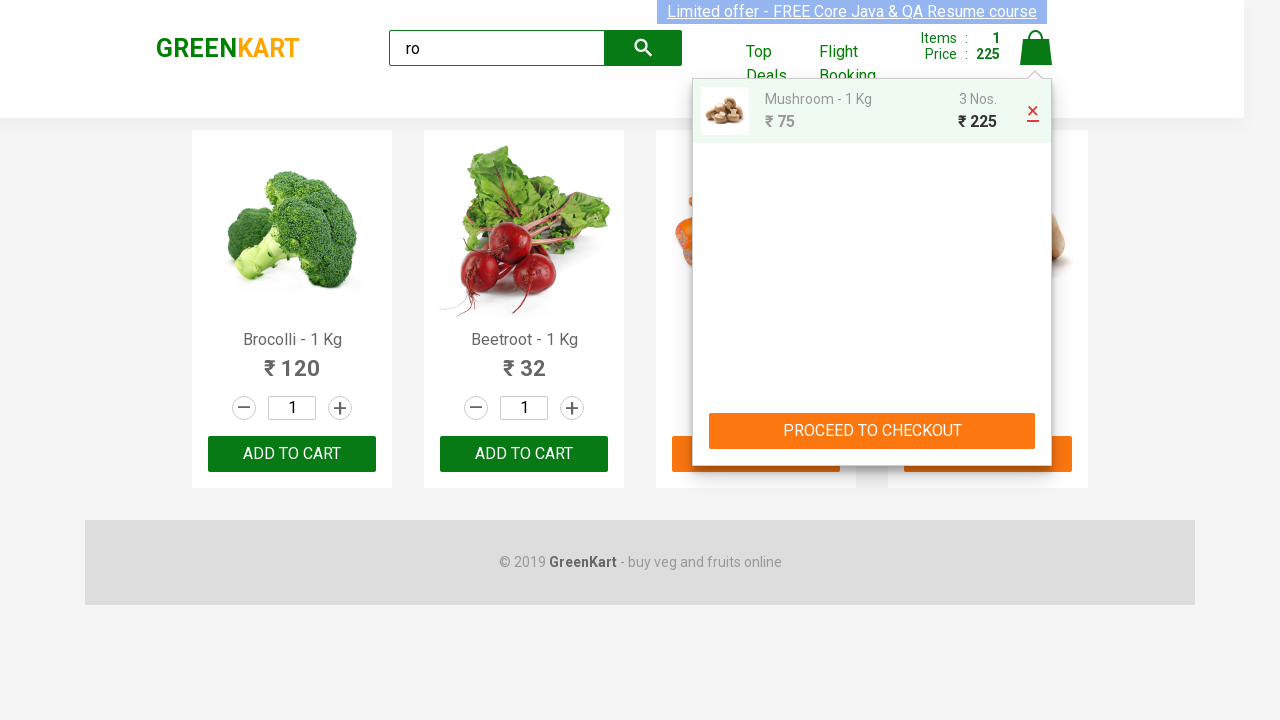